Tests clicking the blue, red, and green buttons on the Challenging DOM page

Starting URL: https://the-internet.herokuapp.com/challenging_dom

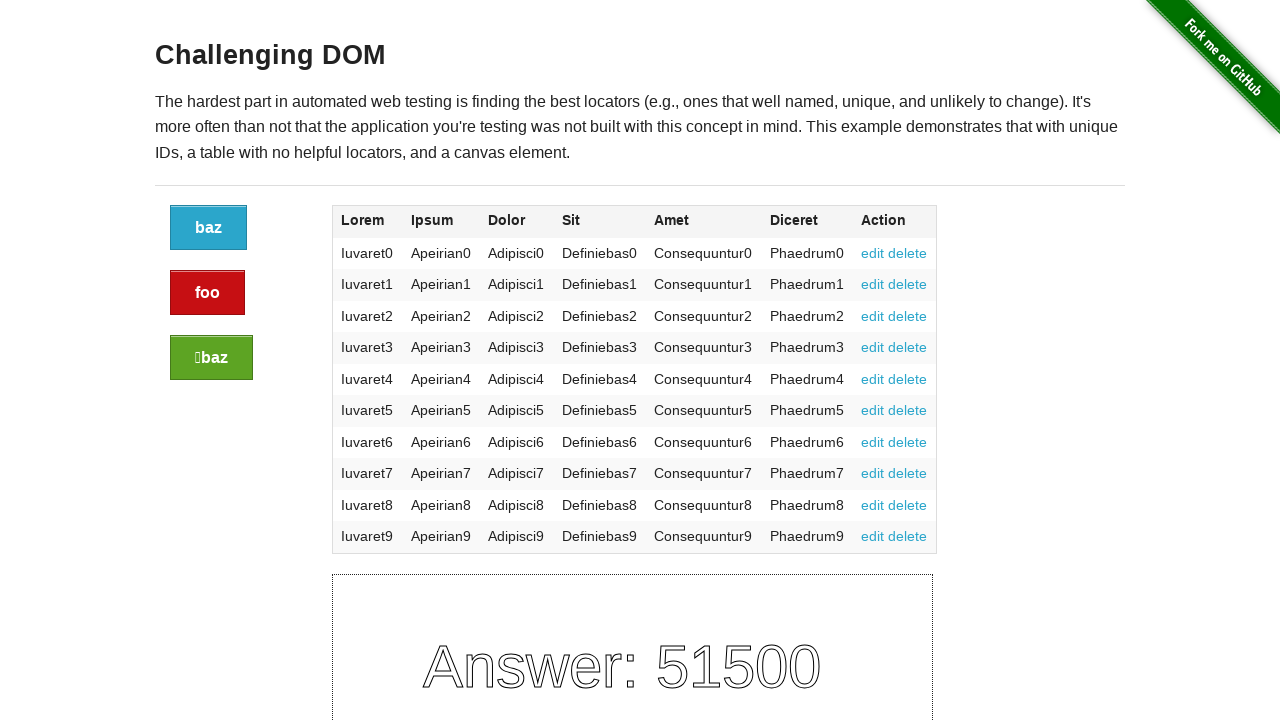

Clicked the blue button on Challenging DOM page at (208, 228) on a.button:not(.alert):not(.success)
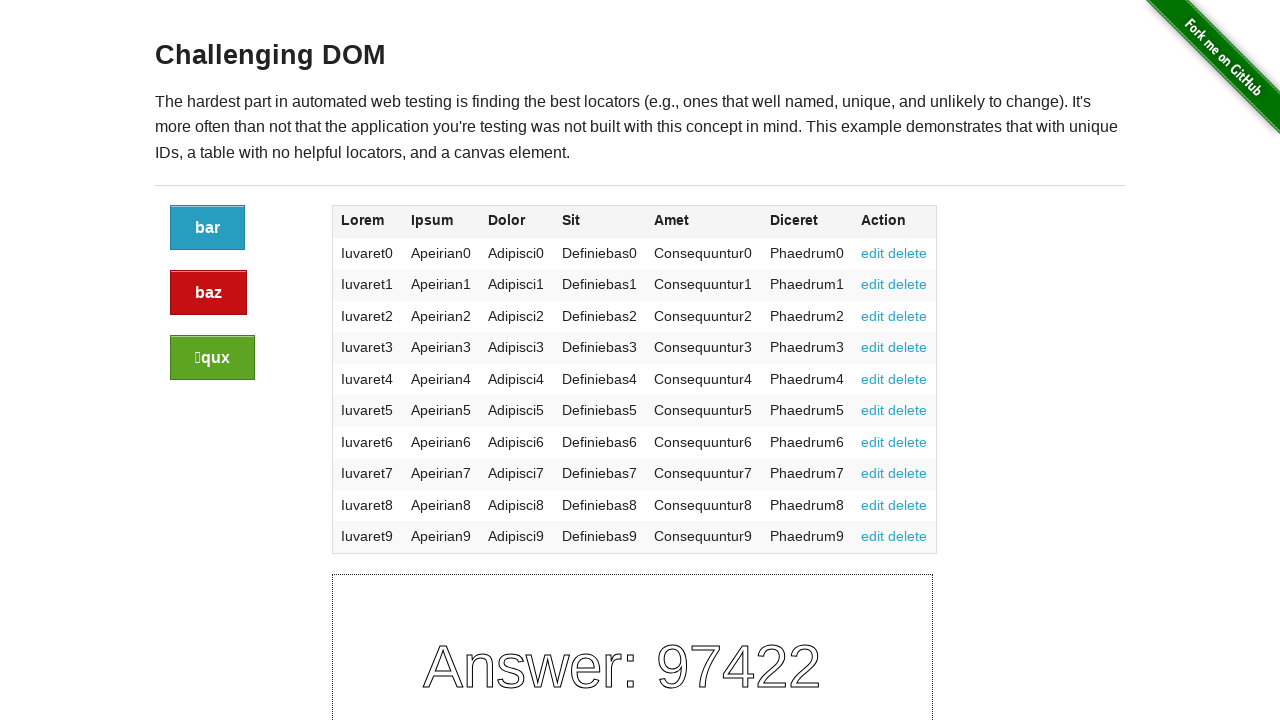

Clicked the red button on Challenging DOM page at (208, 293) on a.button.alert
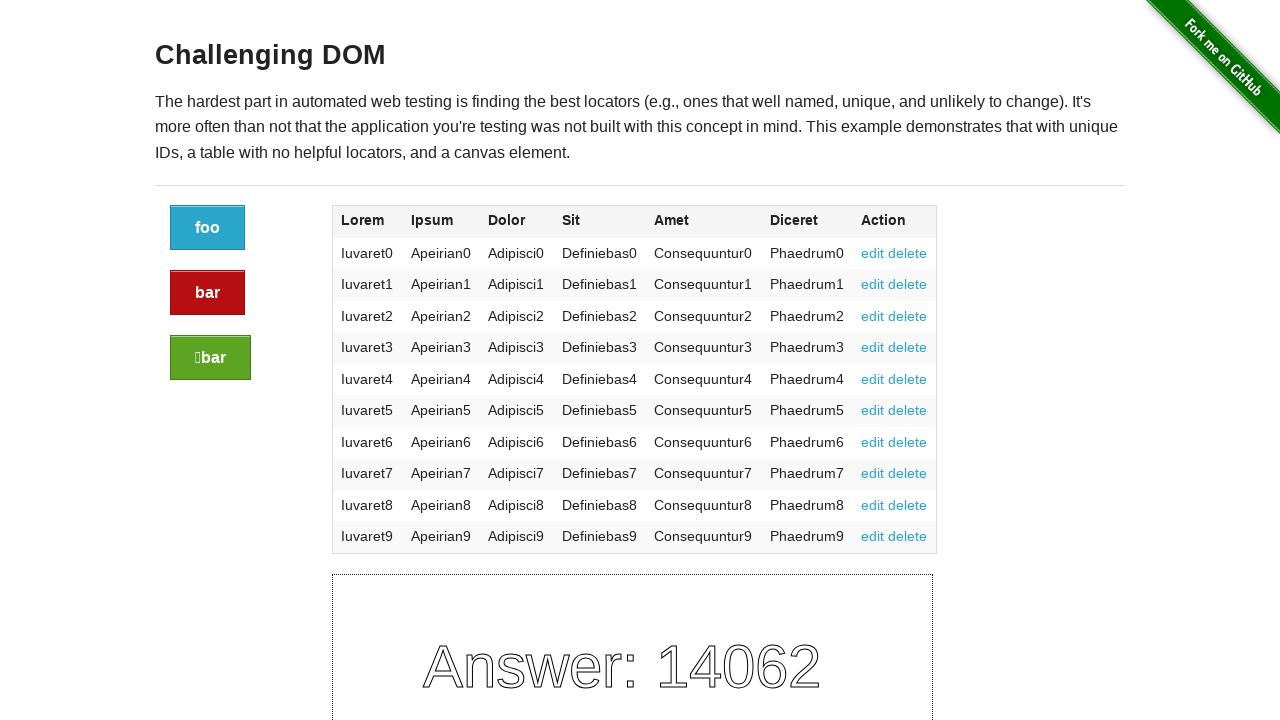

Clicked the green button on Challenging DOM page at (210, 358) on a.button.success
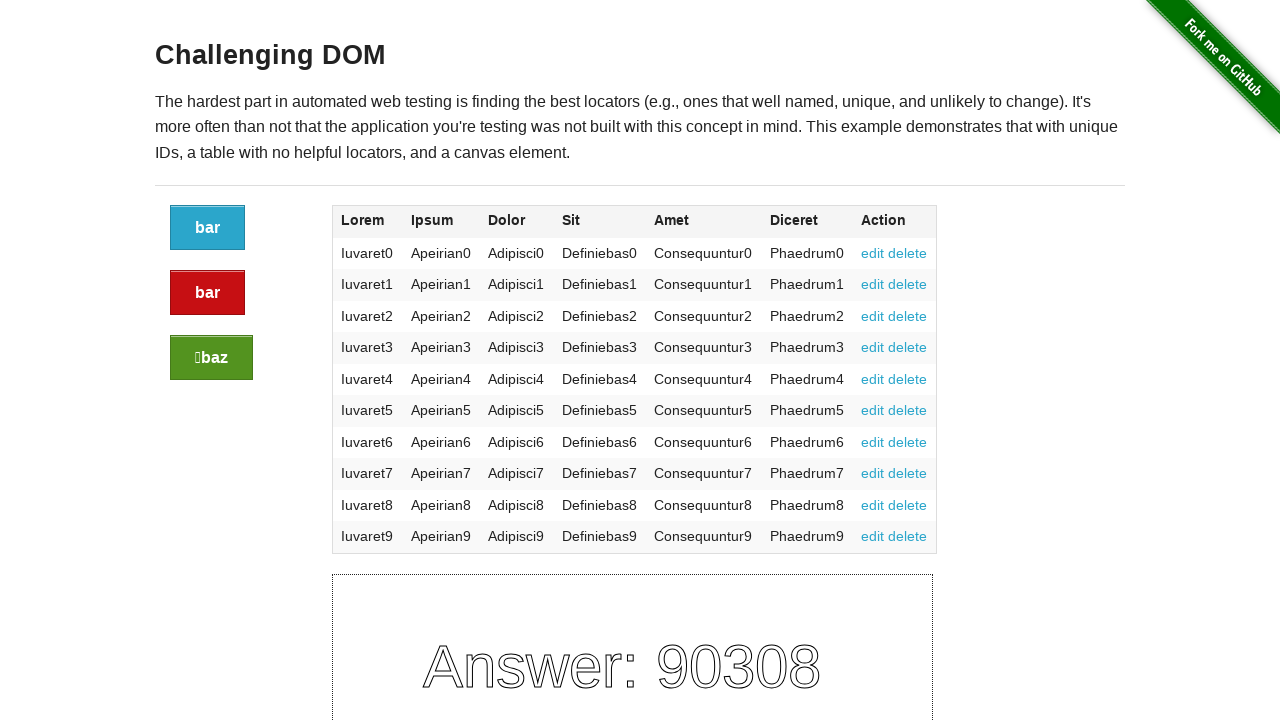

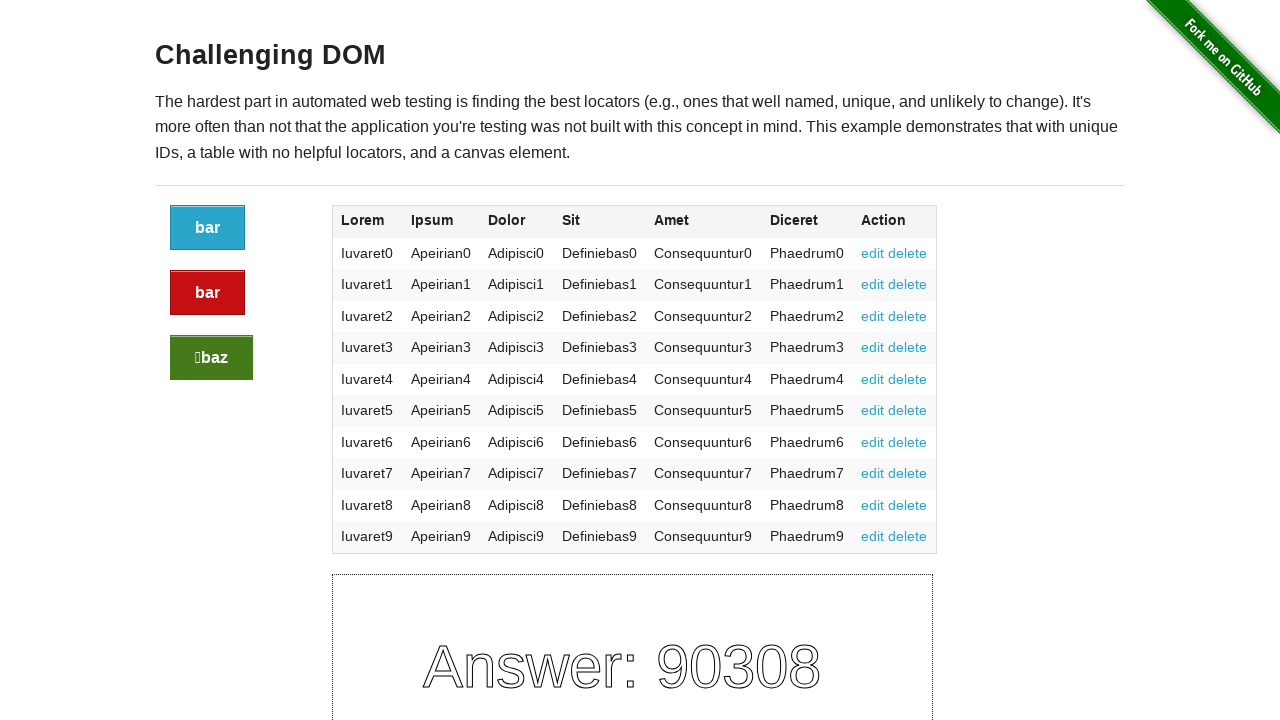